Tests adding a new person to the list by clicking the Add Person button, entering name and job details, and verifying the new entry appears in the list.

Starting URL: https://kristinek.github.io/site/tasks/list_of_people_with_jobs.html

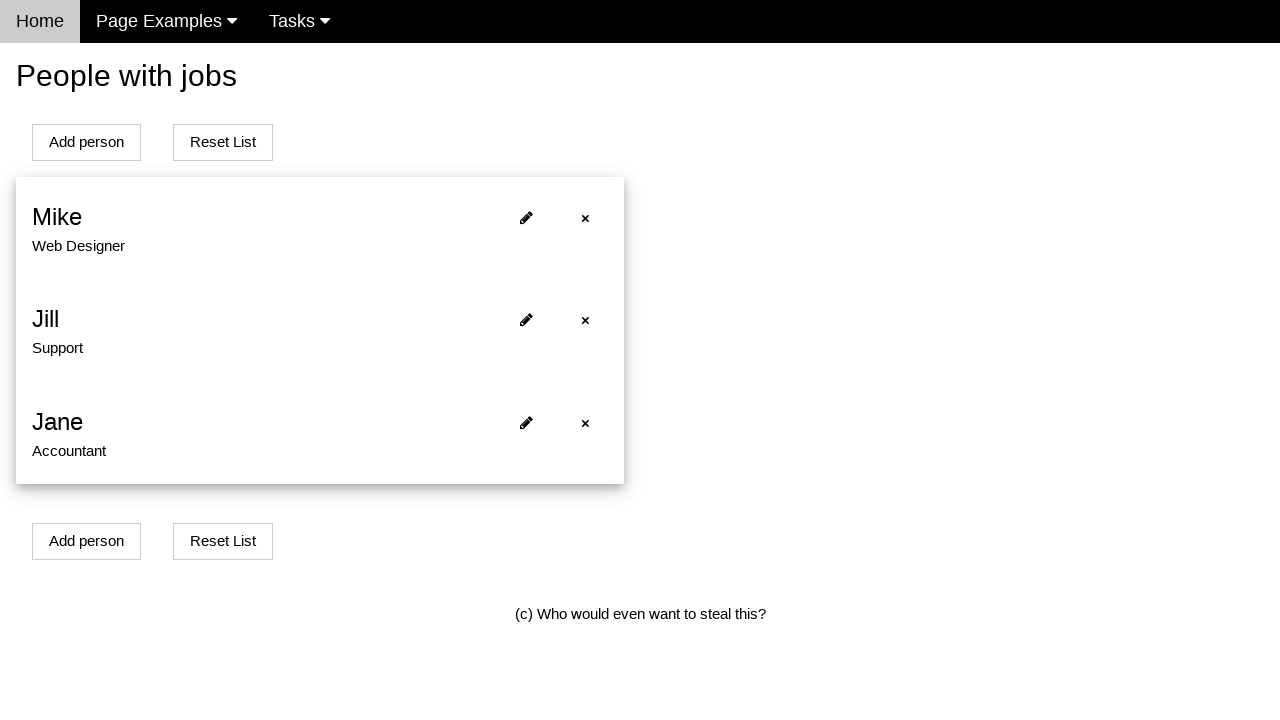

Clicked Add Person button to open modal at (86, 142) on #addPersonBtn
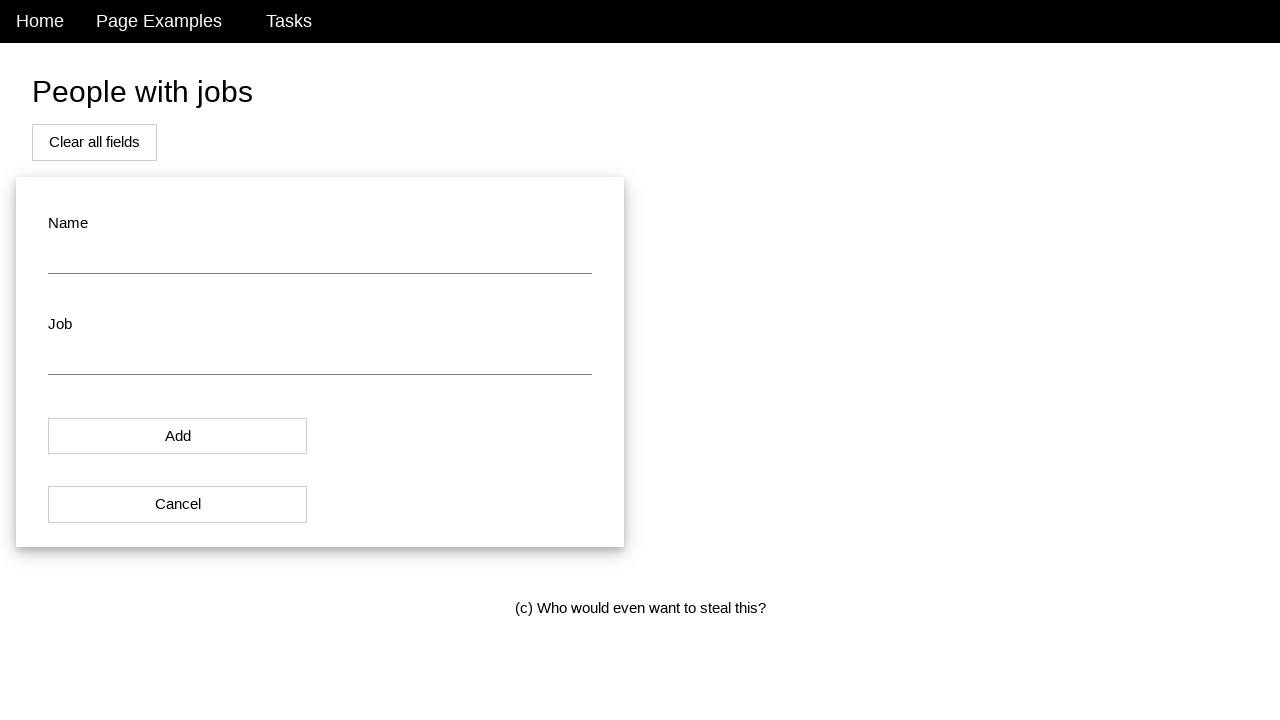

Cleared name input field on #name
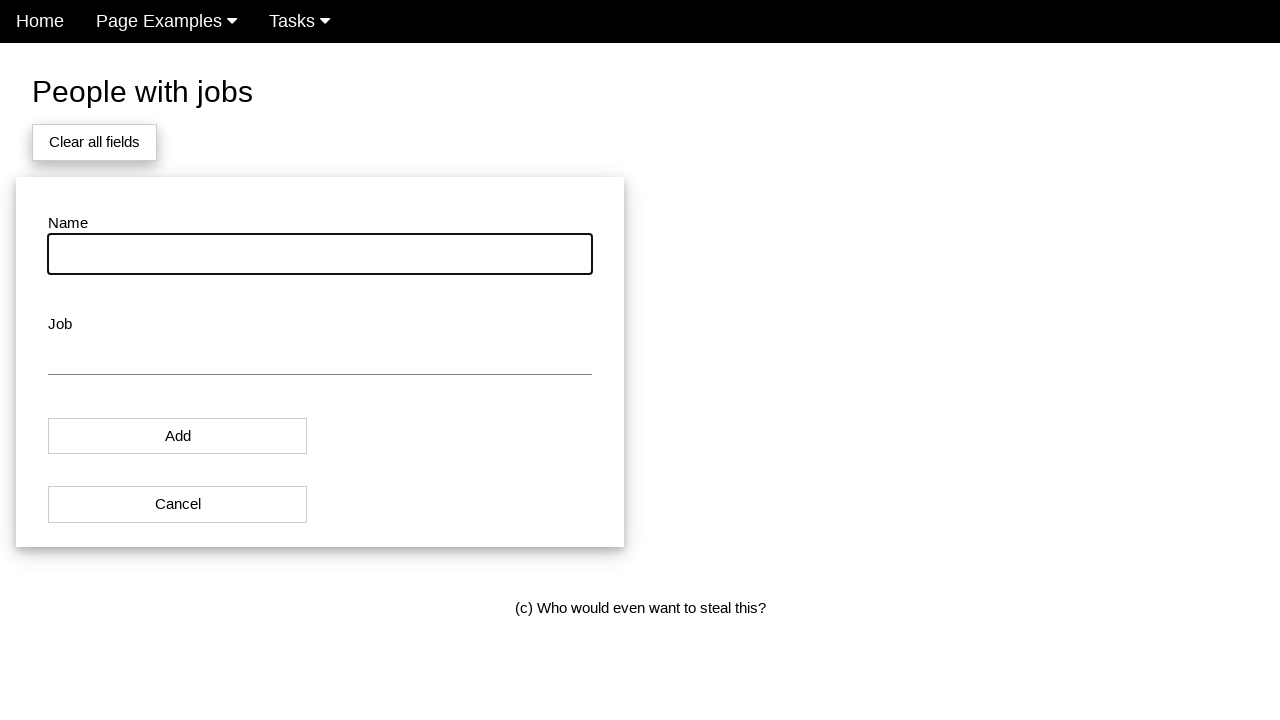

Entered name 'Sarah Thompson' in the name field on #name
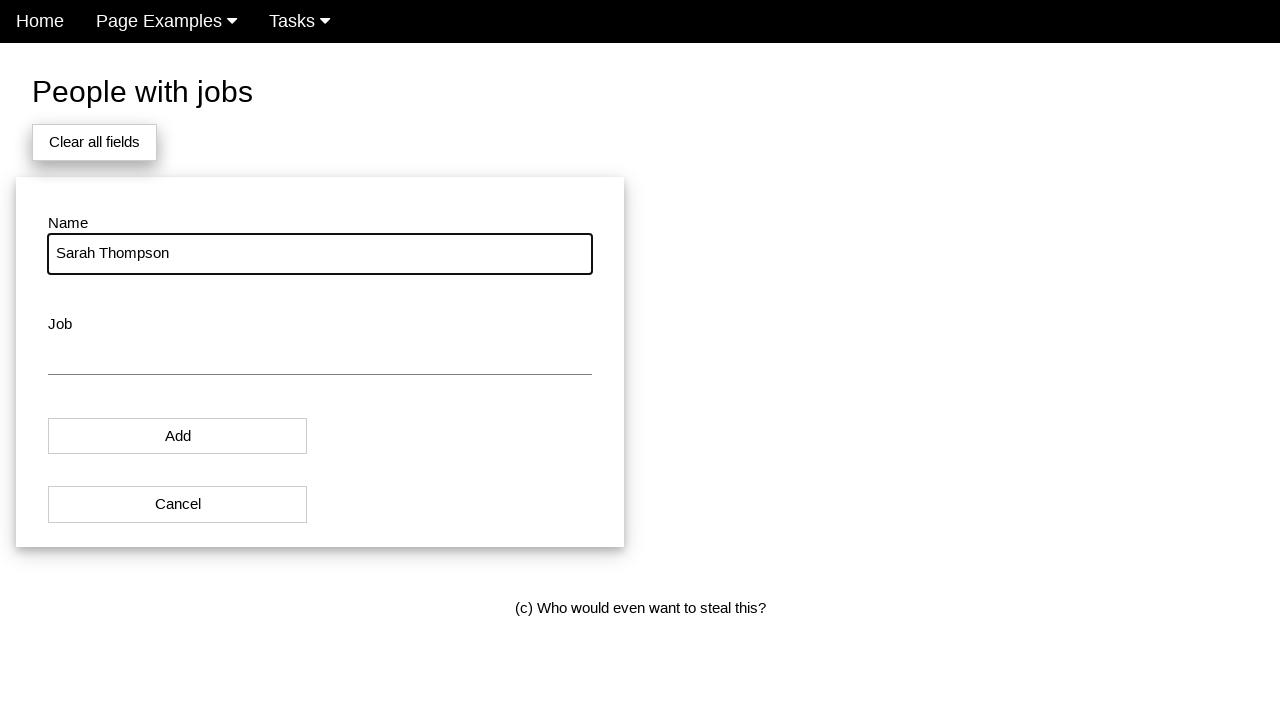

Cleared job input field on #job
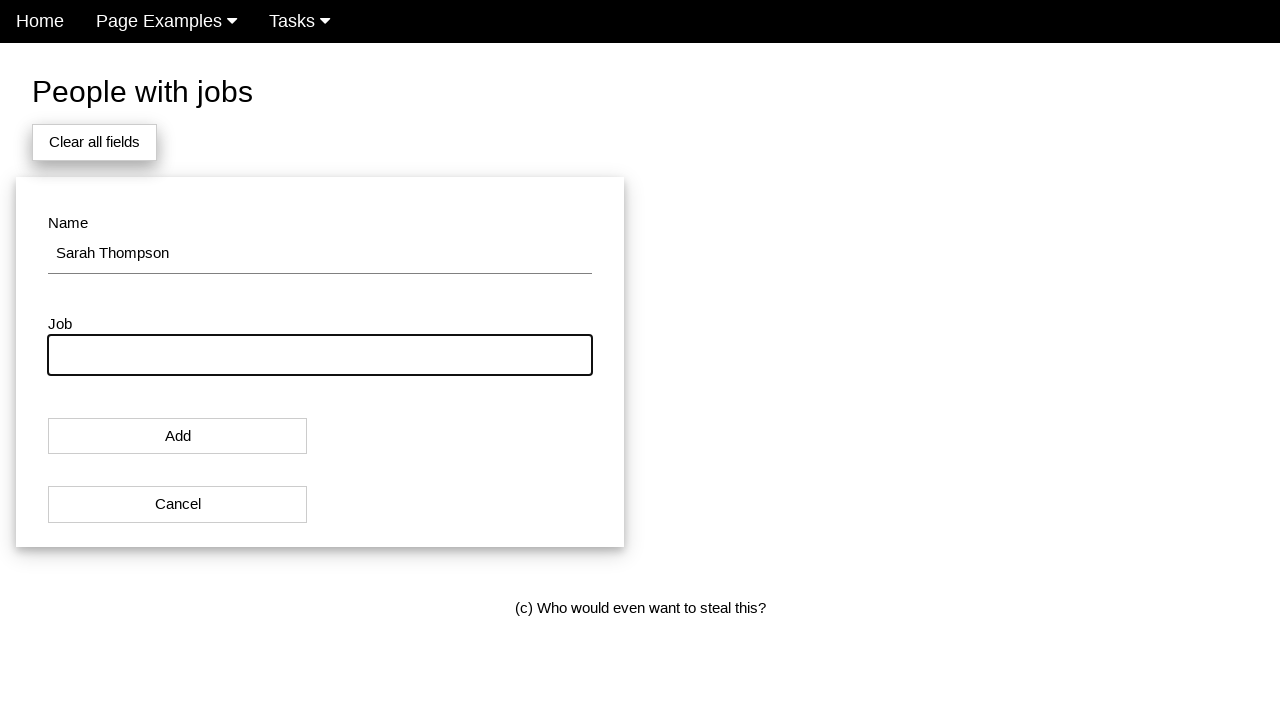

Entered job 'Software Engineer' in the job field on #job
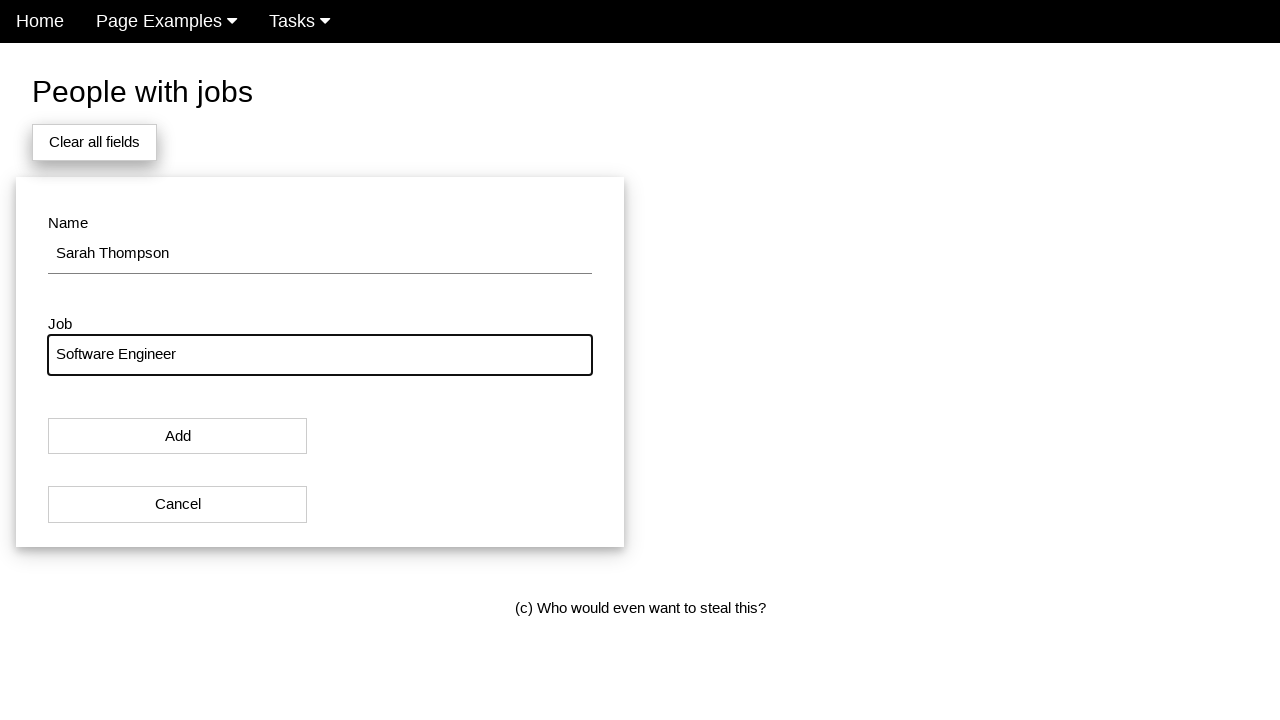

Clicked Add button to submit the new person at (178, 436) on #modal_button
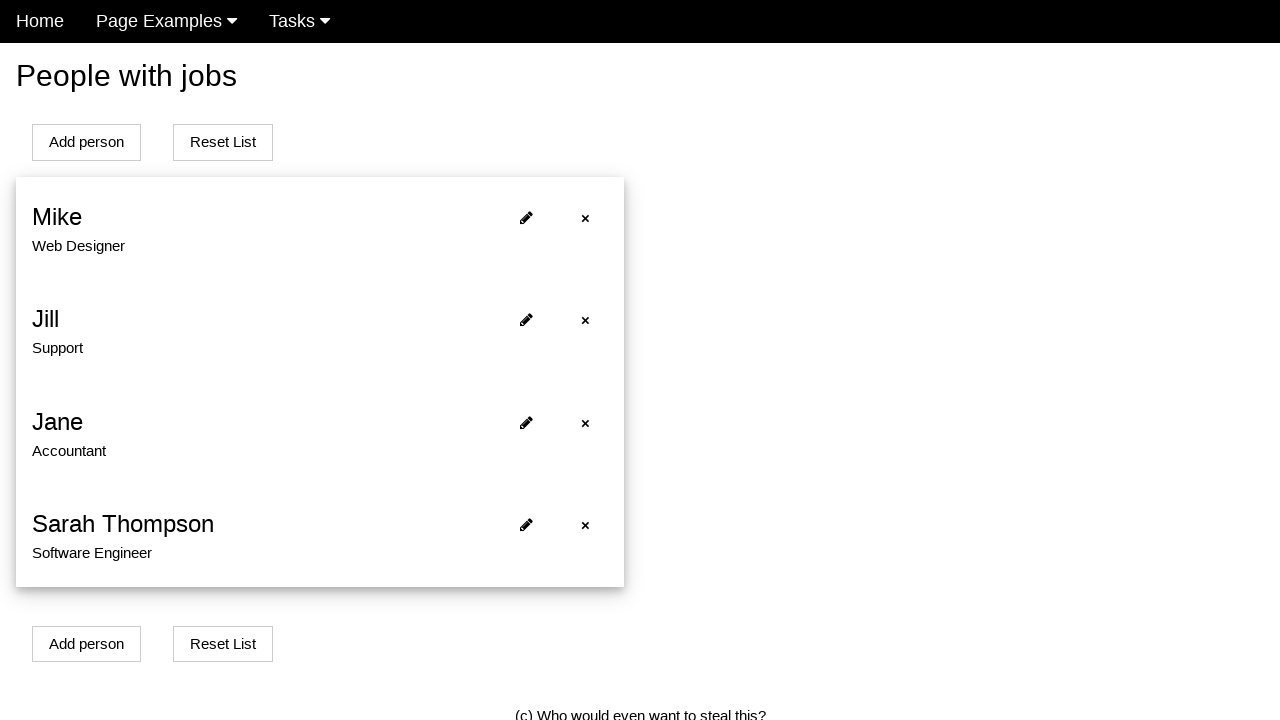

Waited for modal to close (2 second timeout)
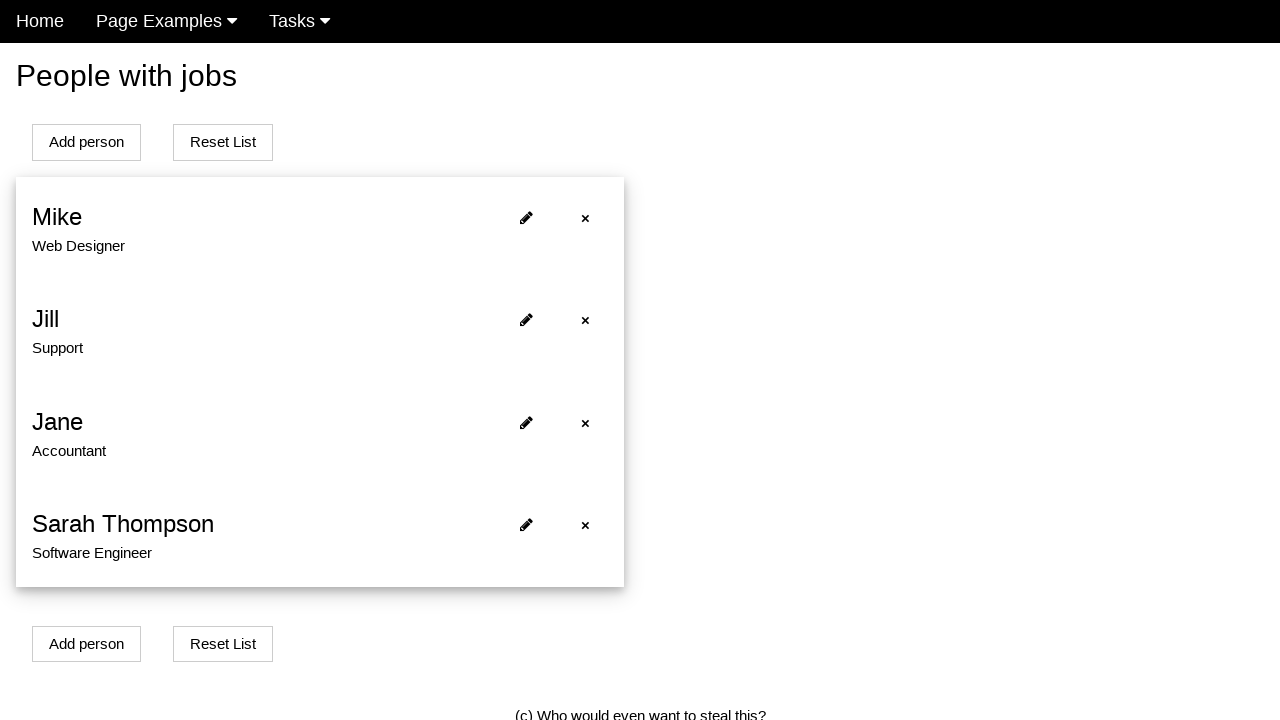

Verified new person (Sarah Thompson) appears in the list as person3
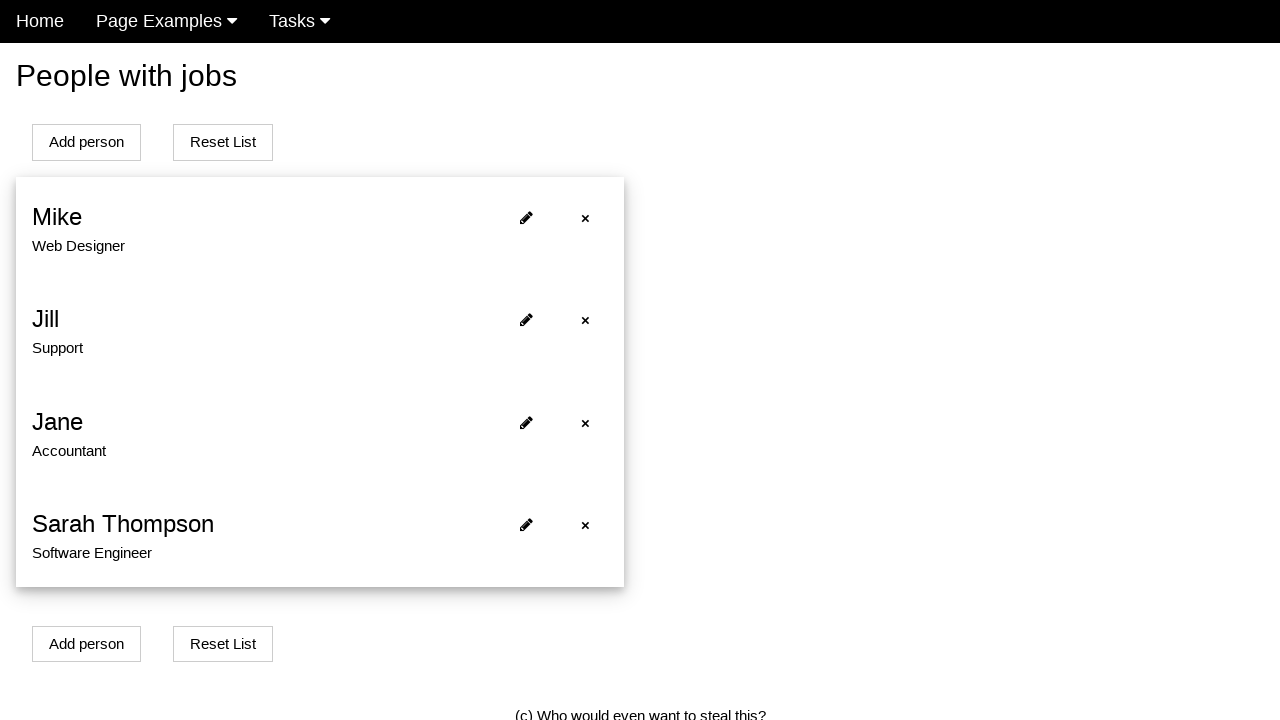

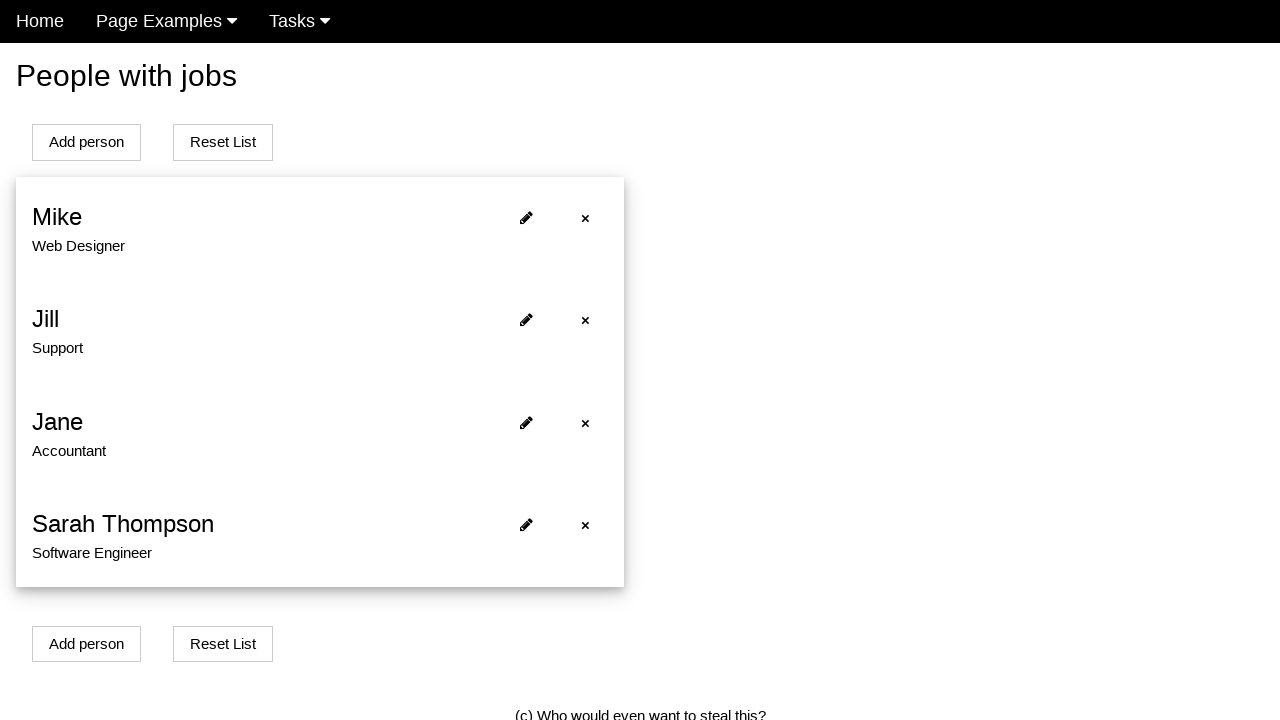